Verifies that the Telerik main page loads correctly by checking the page title

Starting URL: https://www.telerik.com/

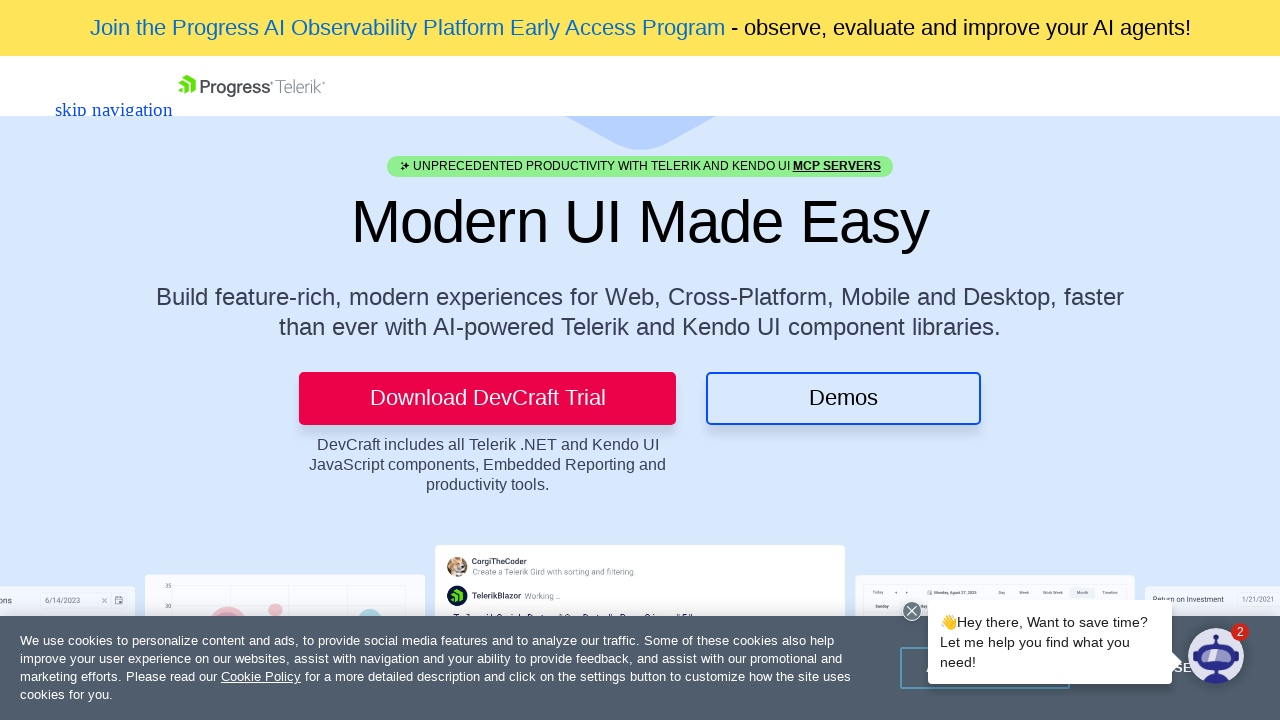

Retrieved page title from Telerik main page
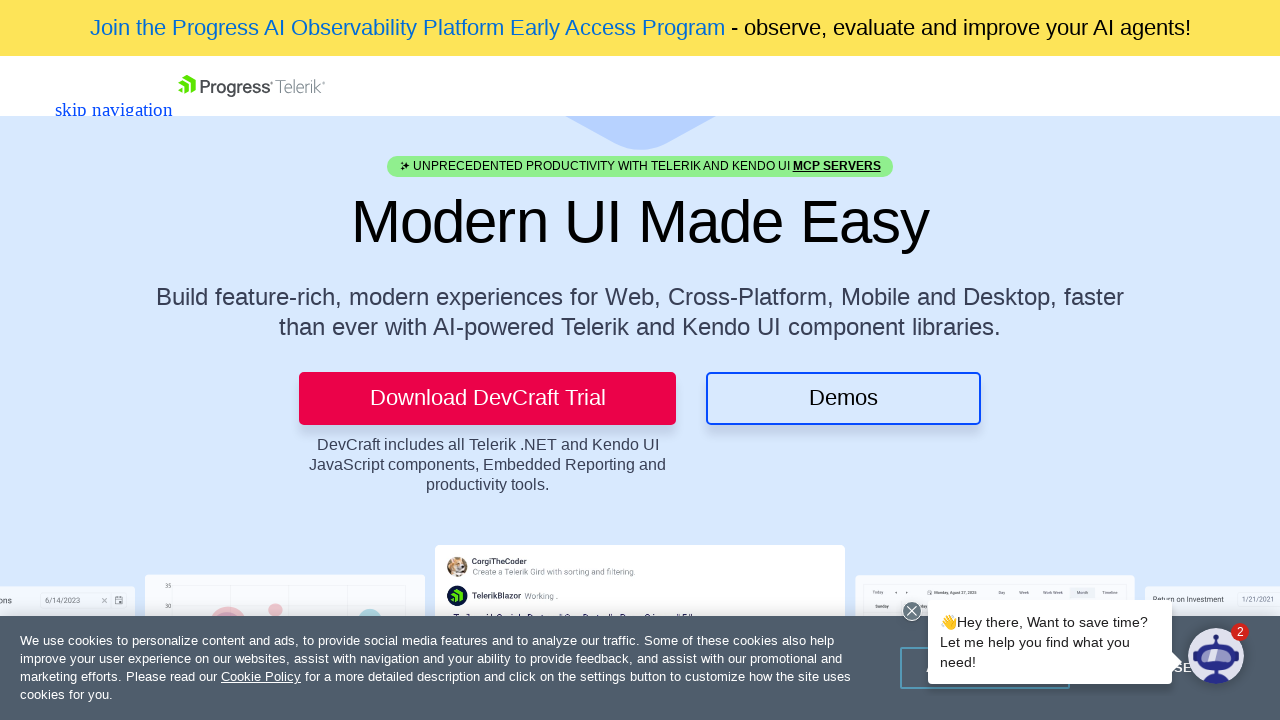

Verified page title matches expected value 'Telerik & Kendo UI - .NET Components Suites & JavaScript UI Libraries'
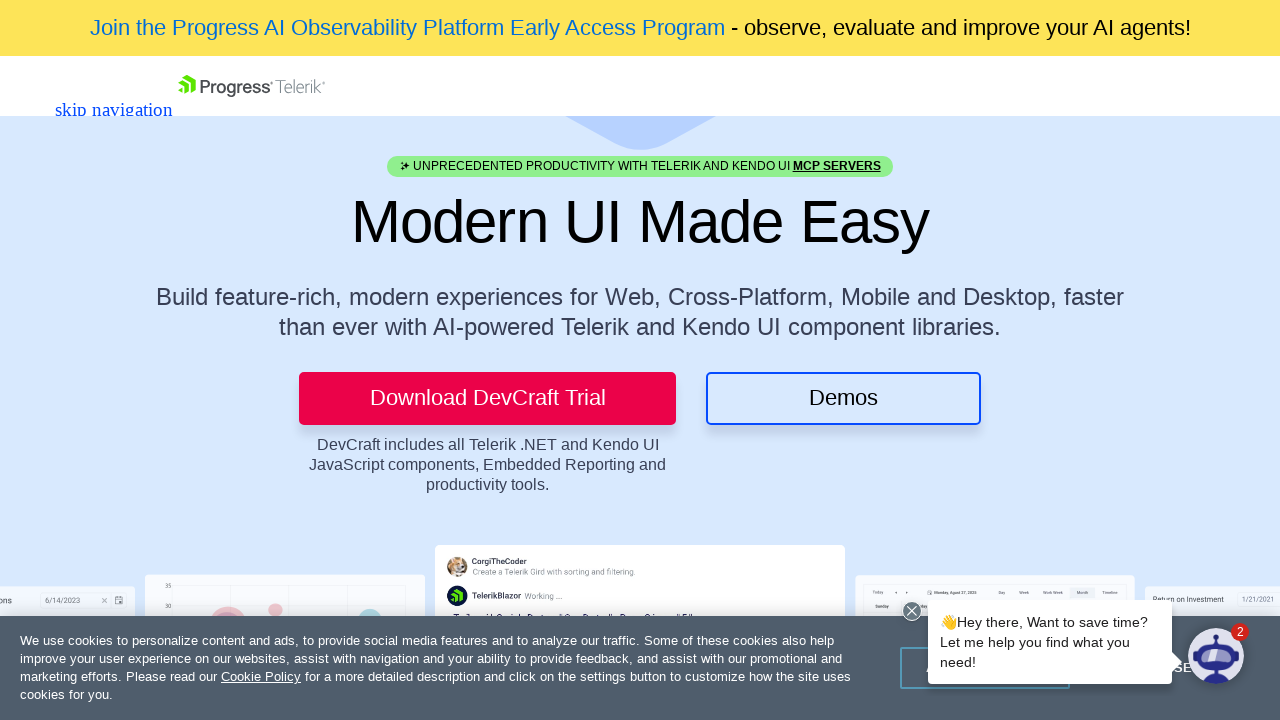

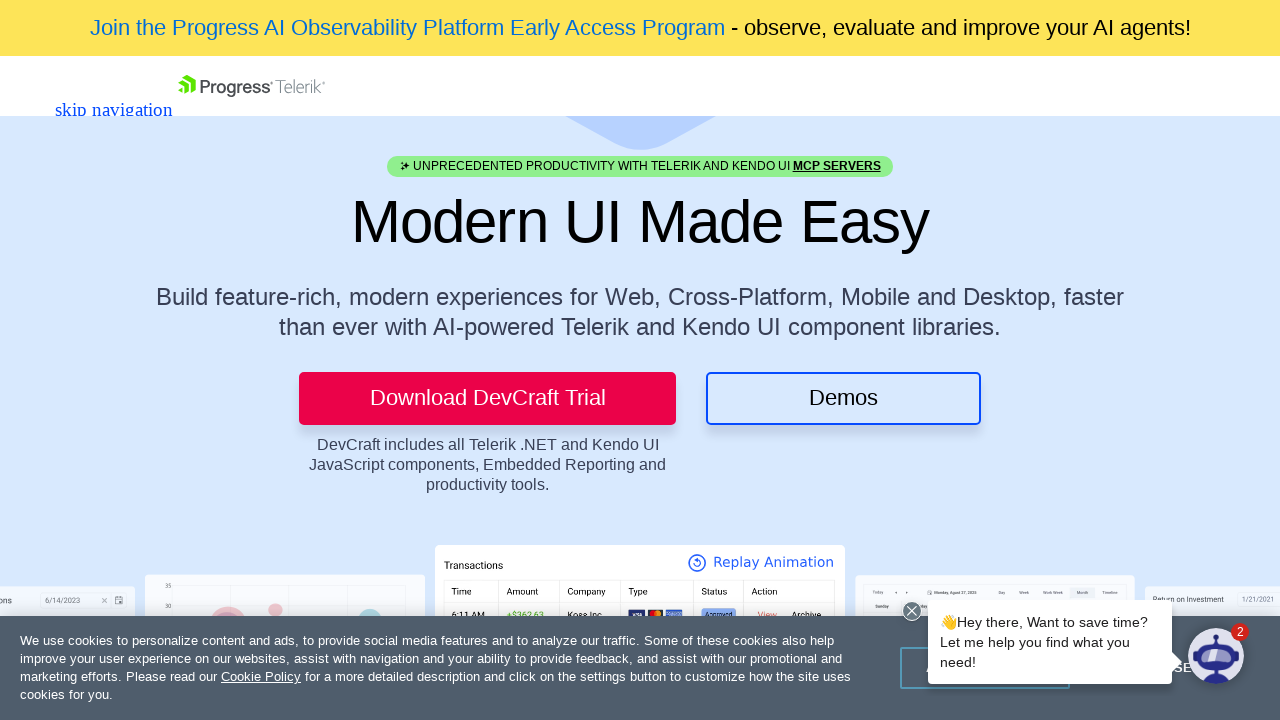